Tests the element comparison feature on a periodic table website by selecting two different elements from dropdown menus and verifying the comparison displays updated information.

Starting URL: https://ms.periodic-table.io/compare

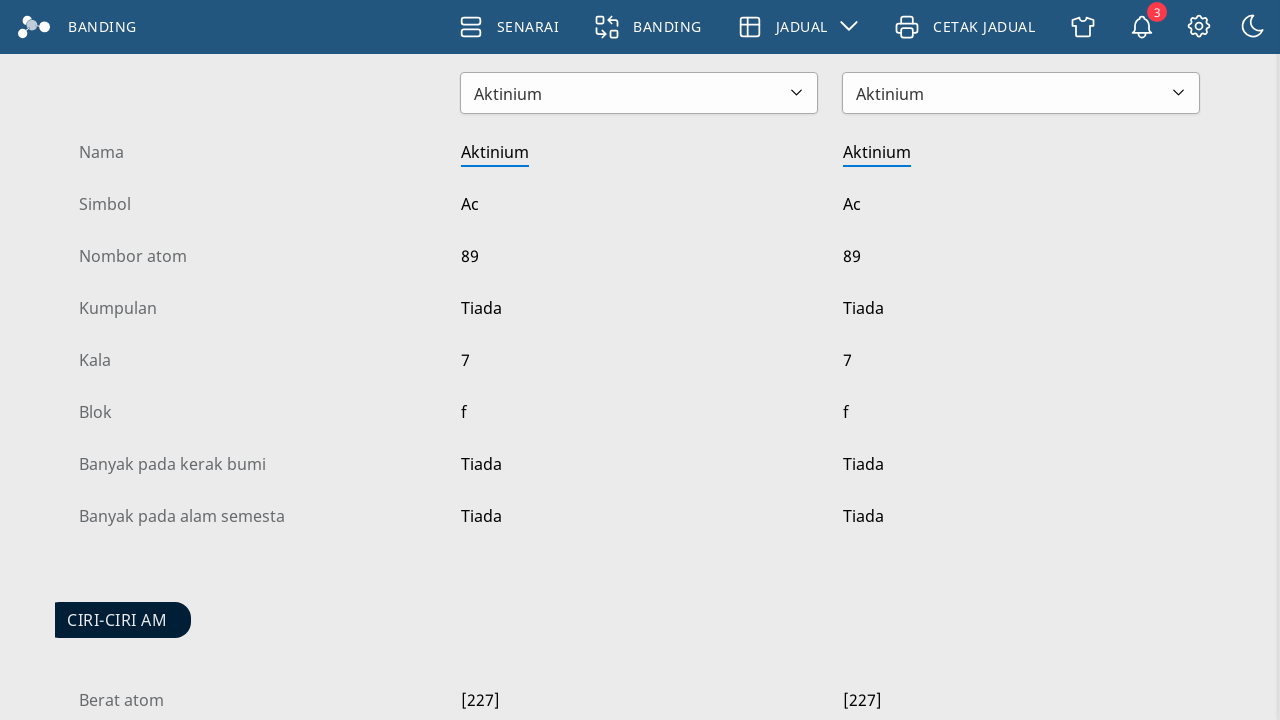

Selected first element (Hydrogen) from dropdown on #firstElement
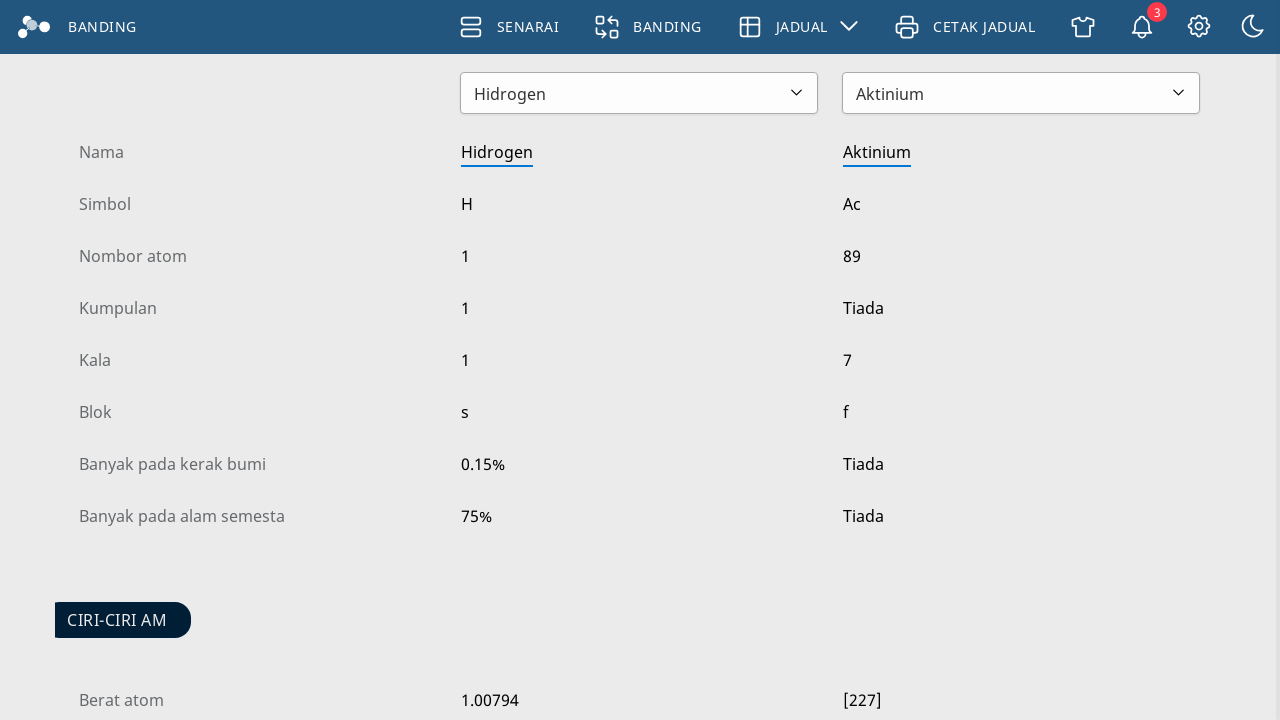

Selected second element (Carbon) from dropdown on #secondElement
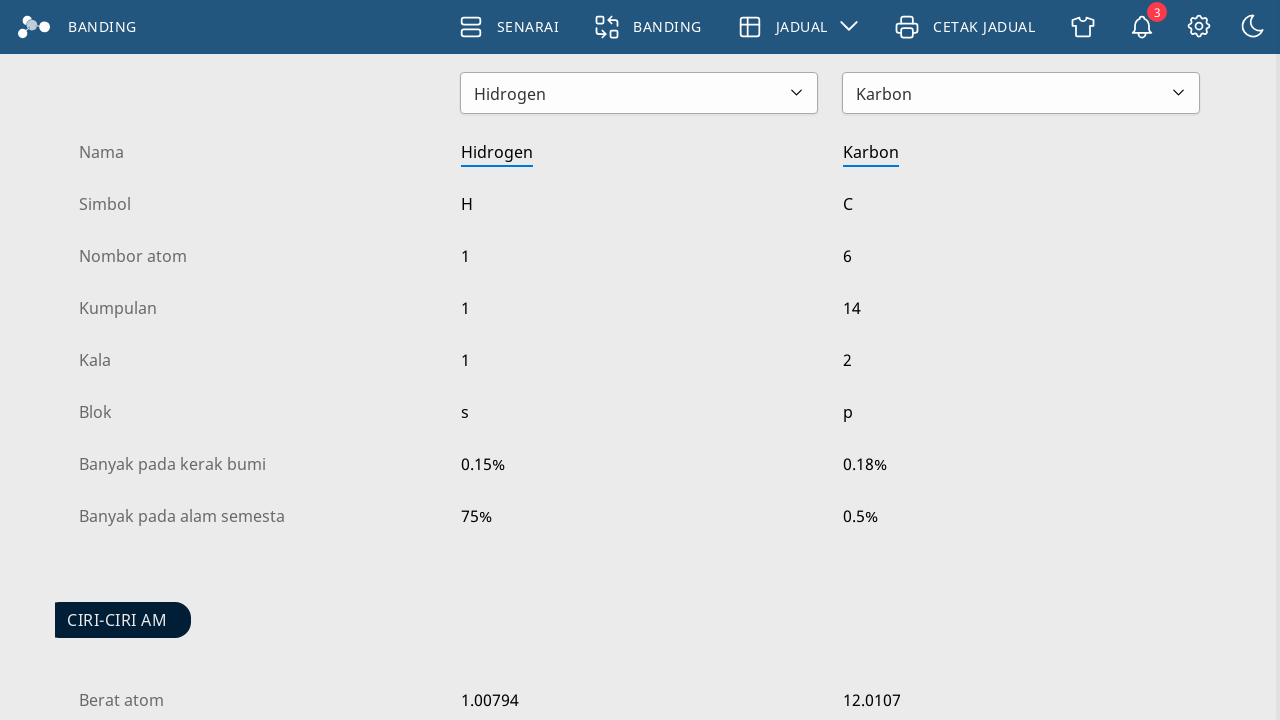

Waited for first element name to display as Hidrogen
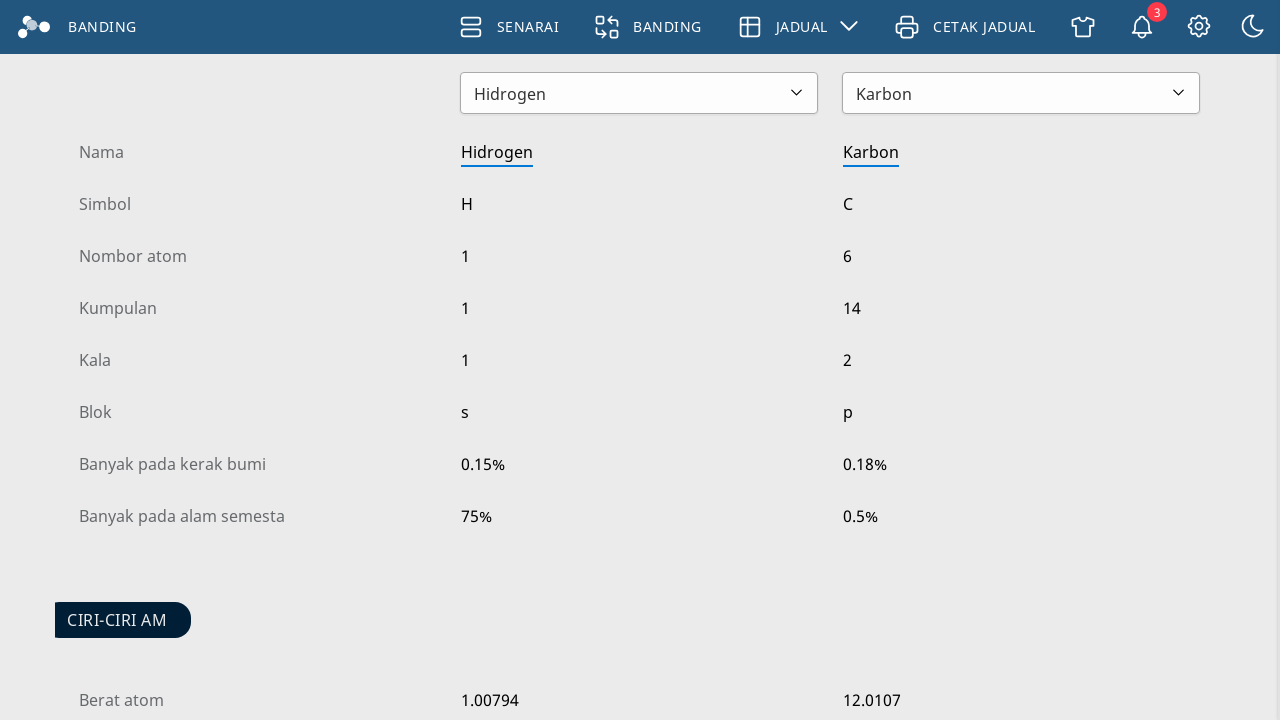

Waited for second element name to display as Karbon
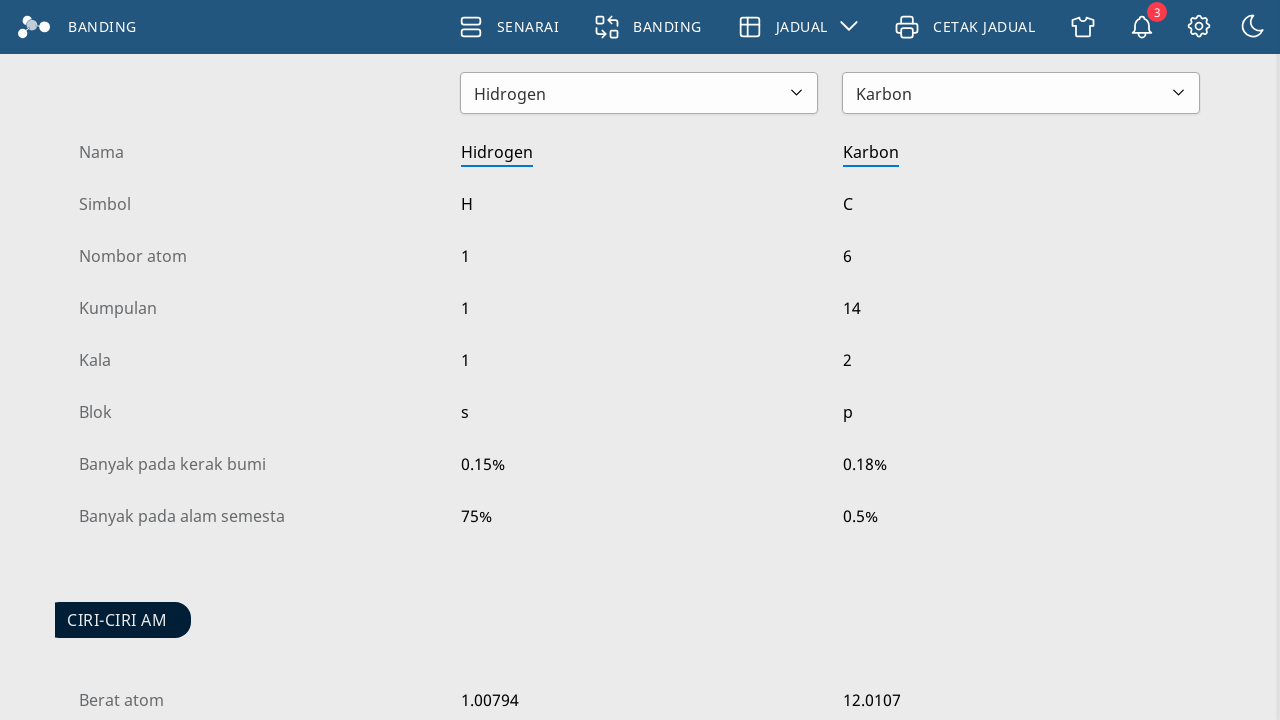

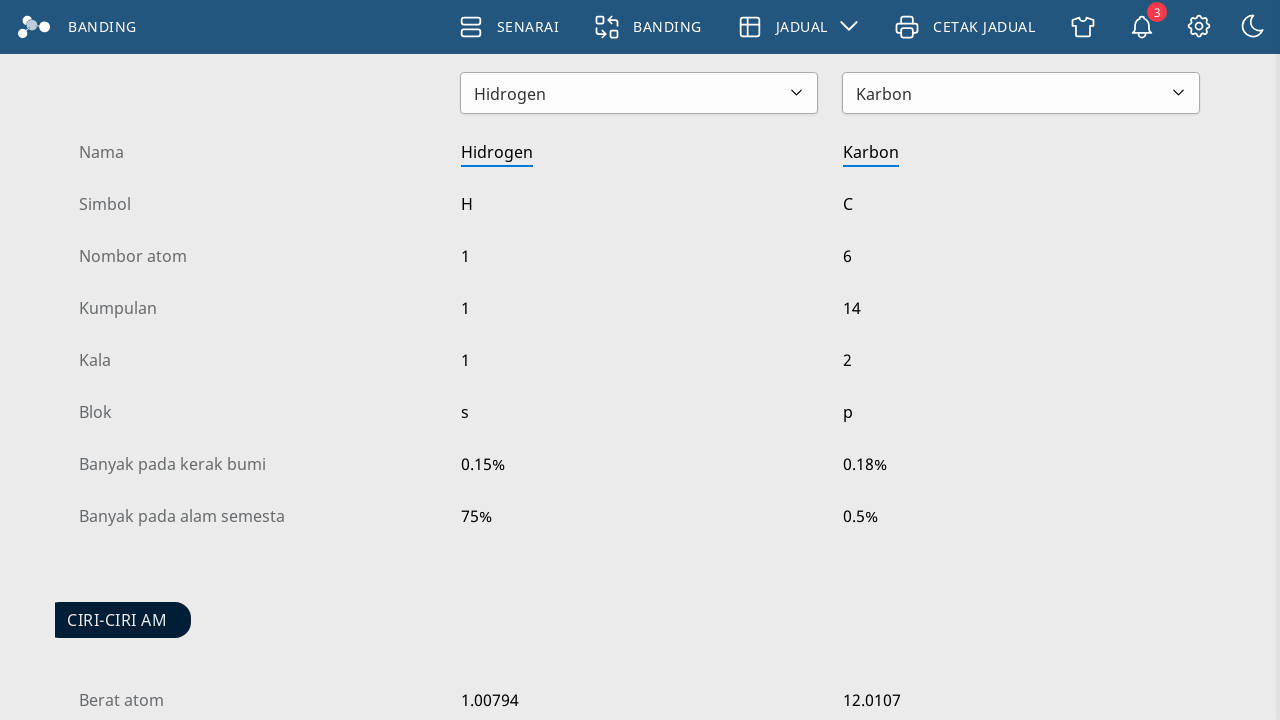